Tests that Clear completed button is hidden when no items are completed

Starting URL: https://demo.playwright.dev/todomvc

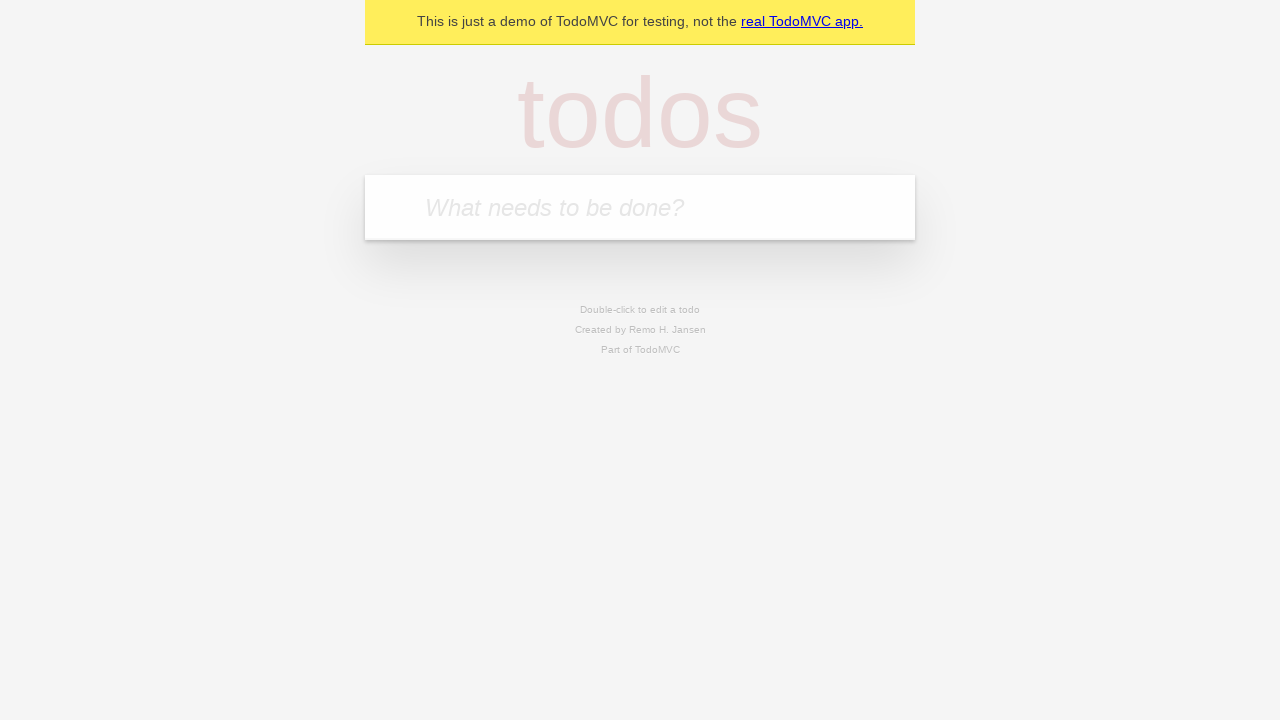

Filled input field with first todo item 'buy some cheese' on internal:attr=[placeholder="What needs to be done?"i]
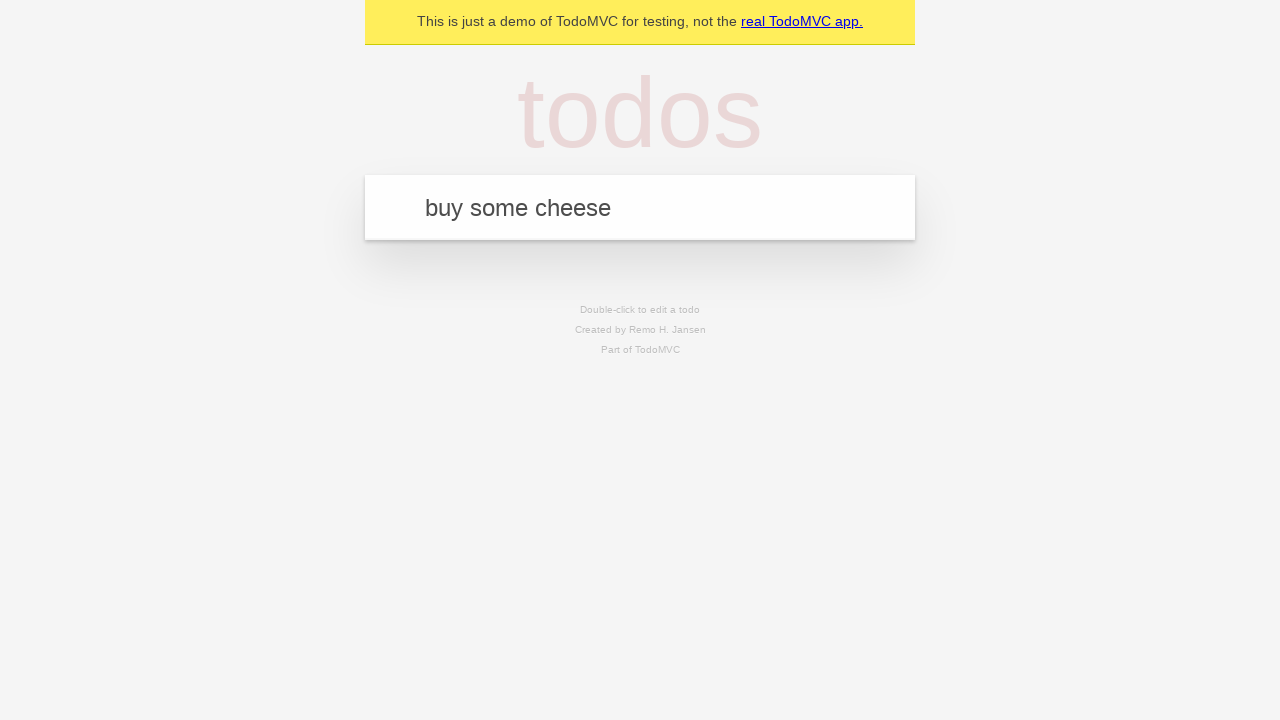

Pressed Enter to add first todo item on internal:attr=[placeholder="What needs to be done?"i]
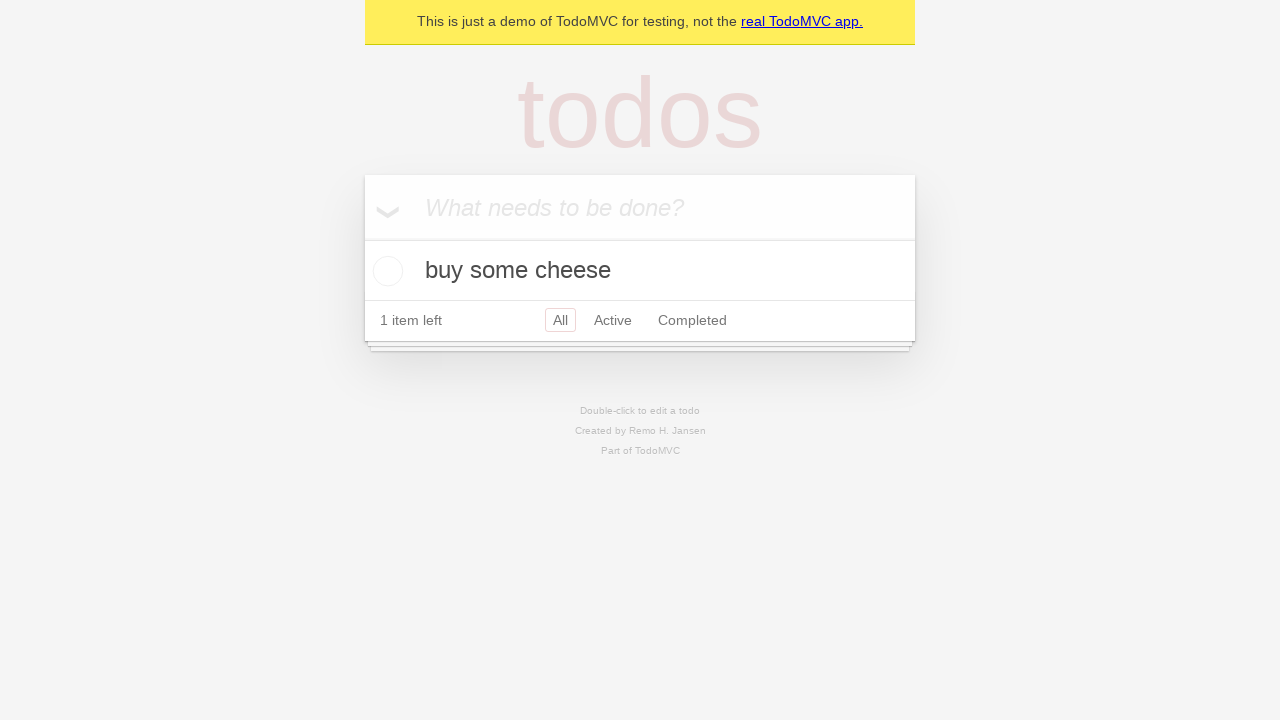

Filled input field with second todo item 'feed the cat' on internal:attr=[placeholder="What needs to be done?"i]
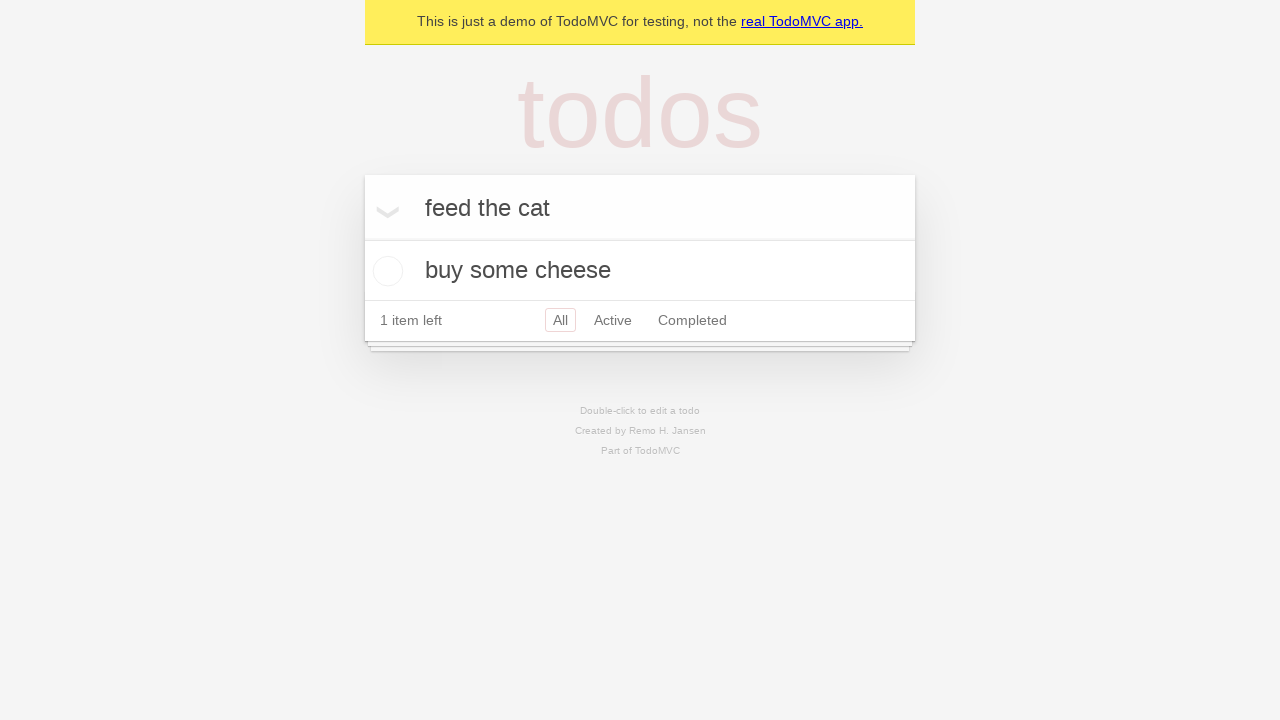

Pressed Enter to add second todo item on internal:attr=[placeholder="What needs to be done?"i]
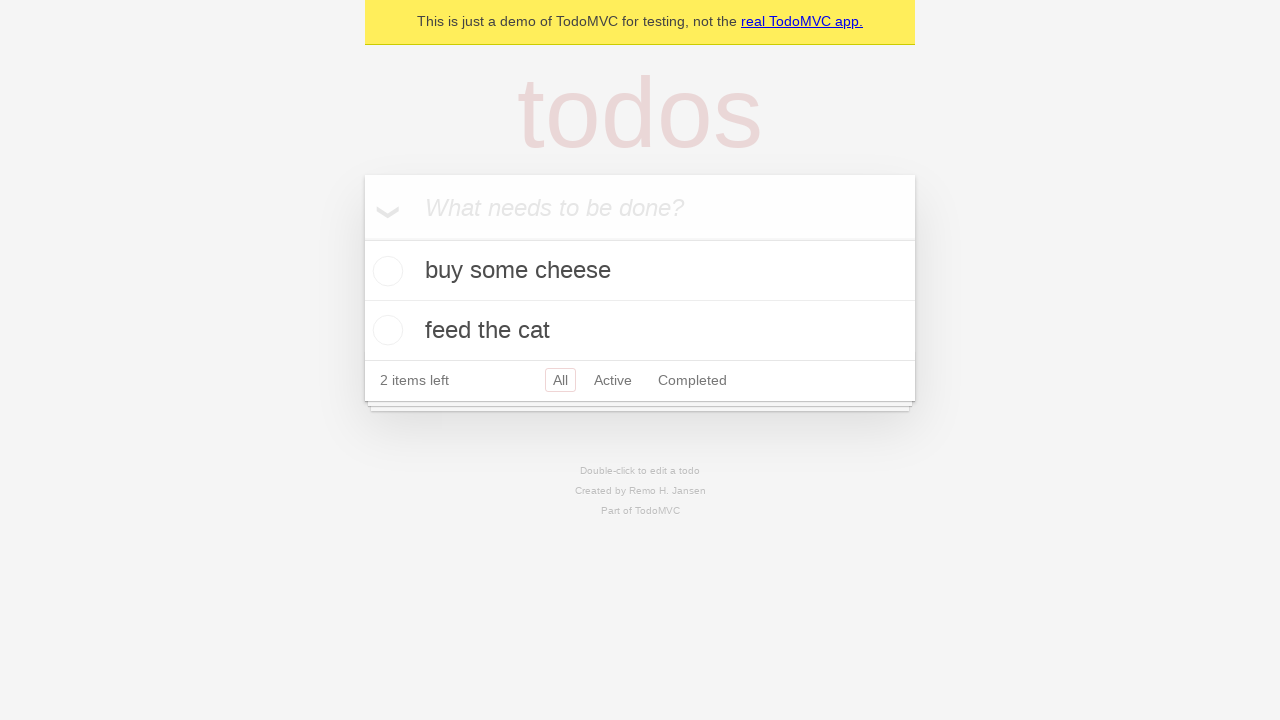

Filled input field with third todo item 'book a doctors appointment' on internal:attr=[placeholder="What needs to be done?"i]
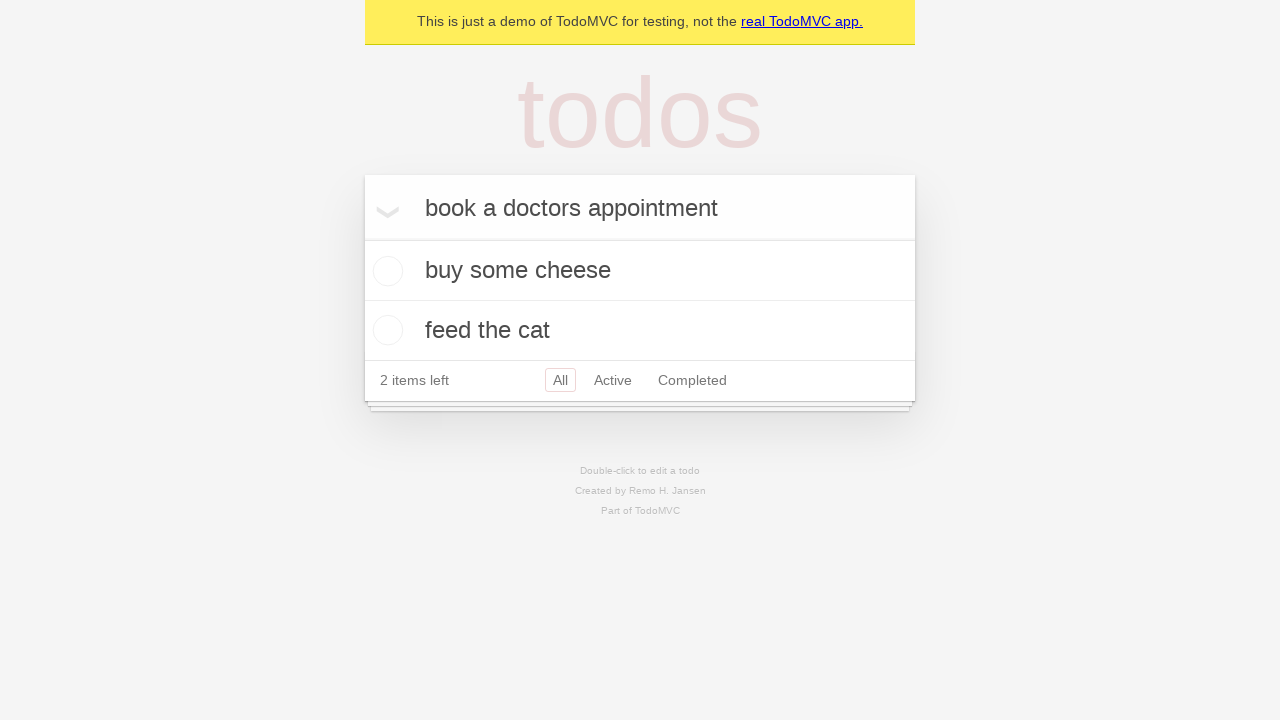

Pressed Enter to add third todo item on internal:attr=[placeholder="What needs to be done?"i]
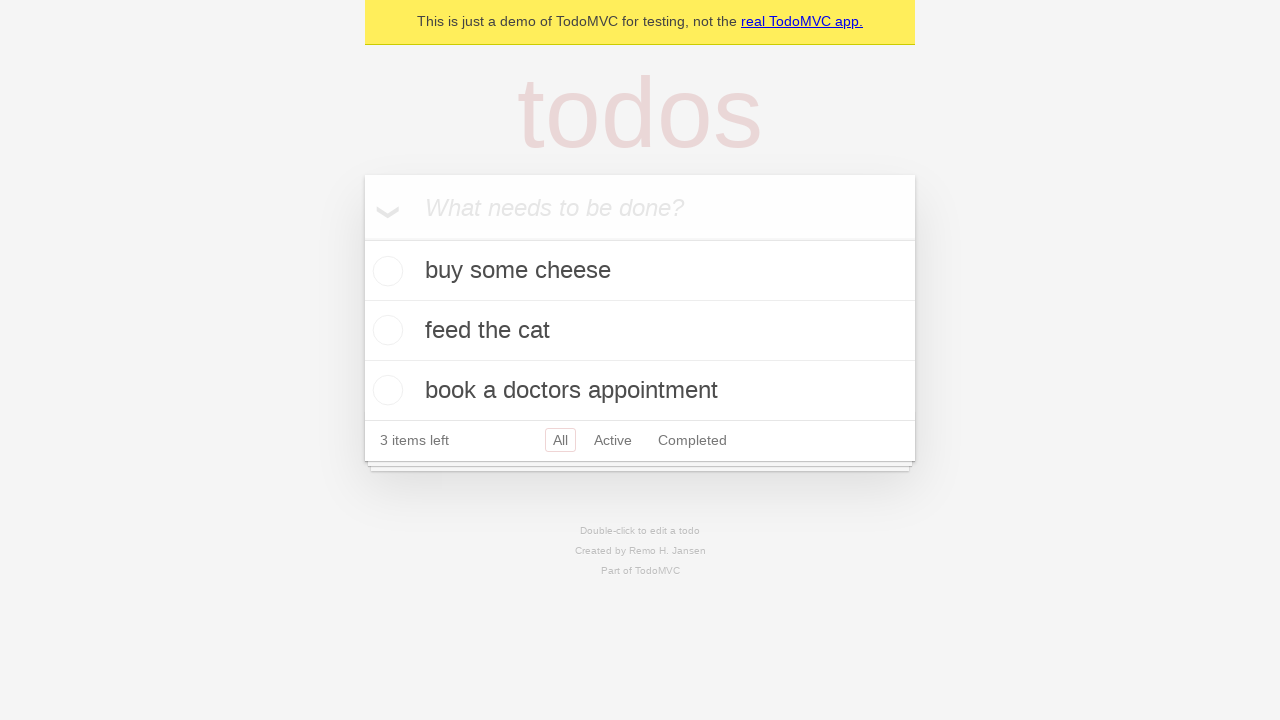

Checked the first todo item to mark it as completed at (385, 271) on .todo-list li .toggle >> nth=0
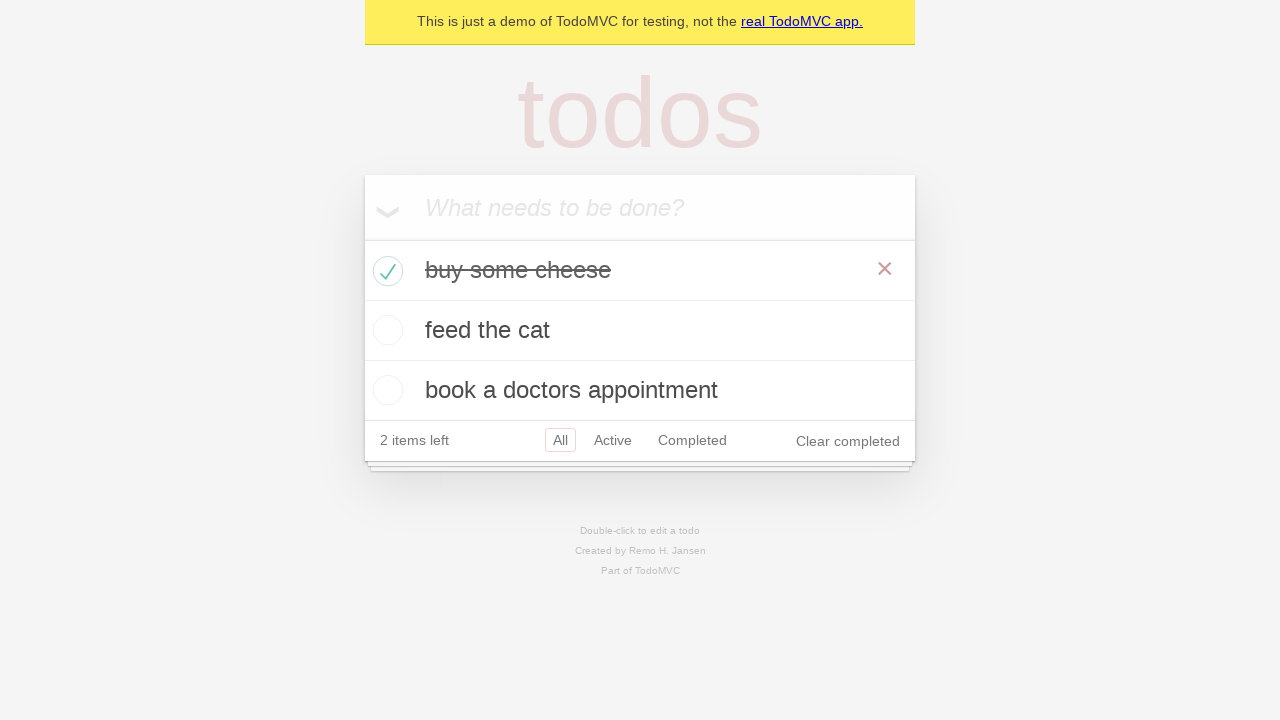

Clicked 'Clear completed' button to remove completed items at (848, 441) on internal:role=button[name="Clear completed"i]
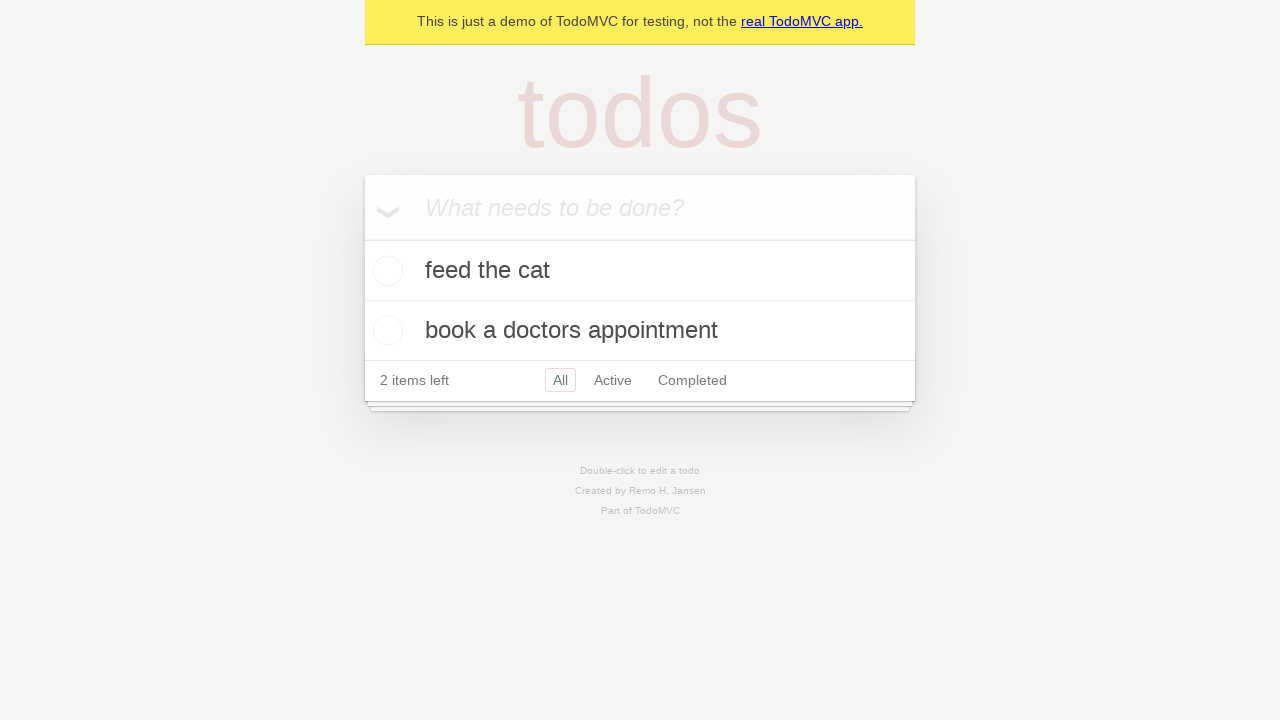

Waited 500ms for UI to update after clearing completed items
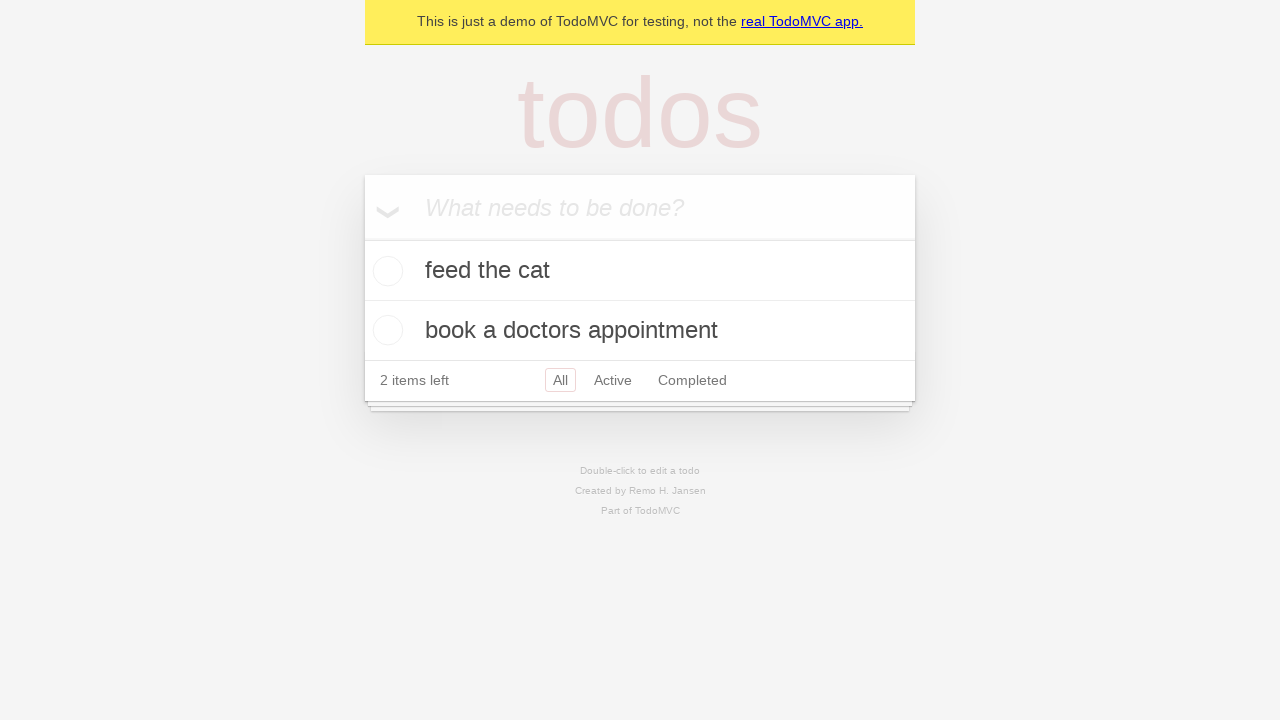

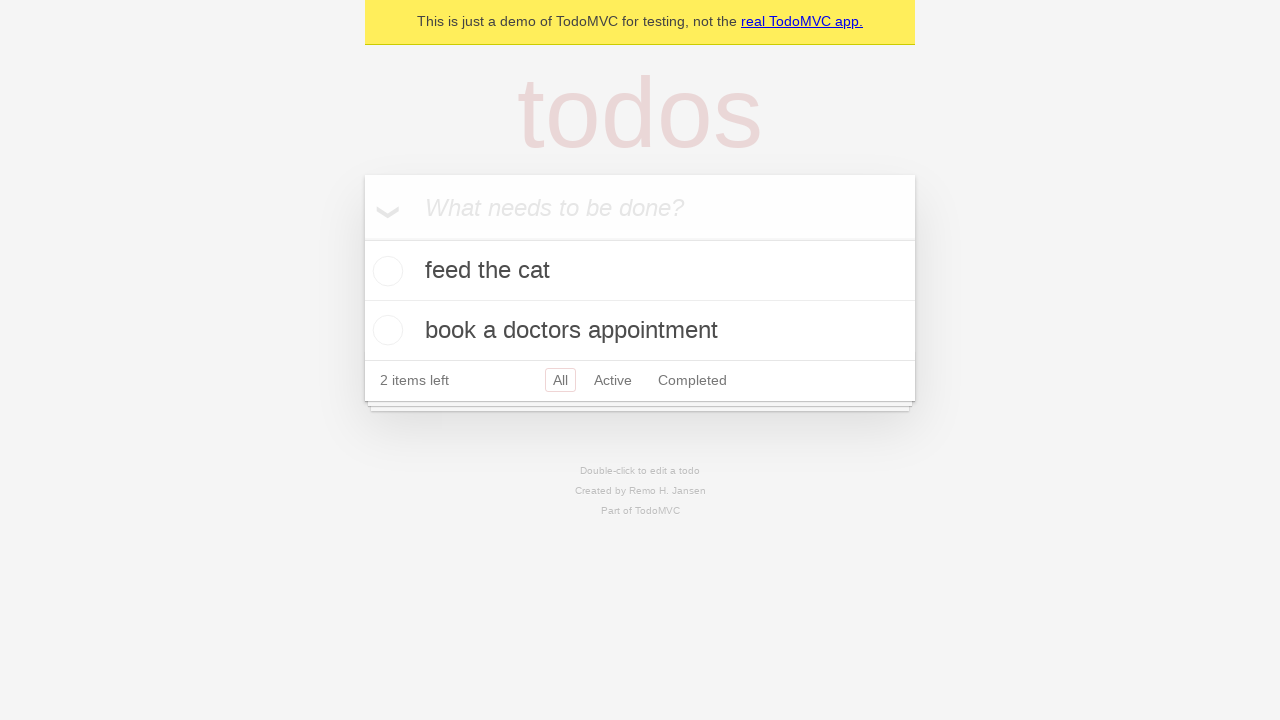